Tests that an unsaved change to an employee's name doesn't persist when switching between employees

Starting URL: https://devmountain-qa.github.io/employee-manager/1.2_Version/index.html

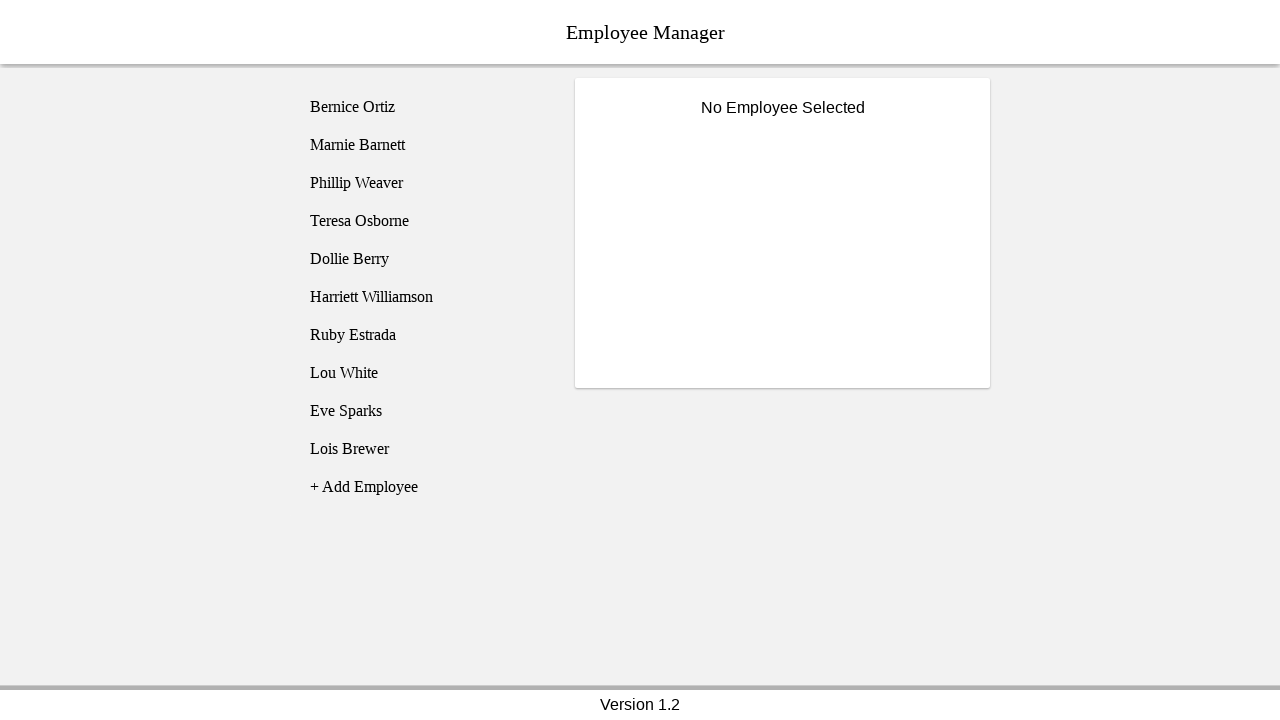

Clicked on Bernice Ortiz employee at (425, 107) on [name='employee1']
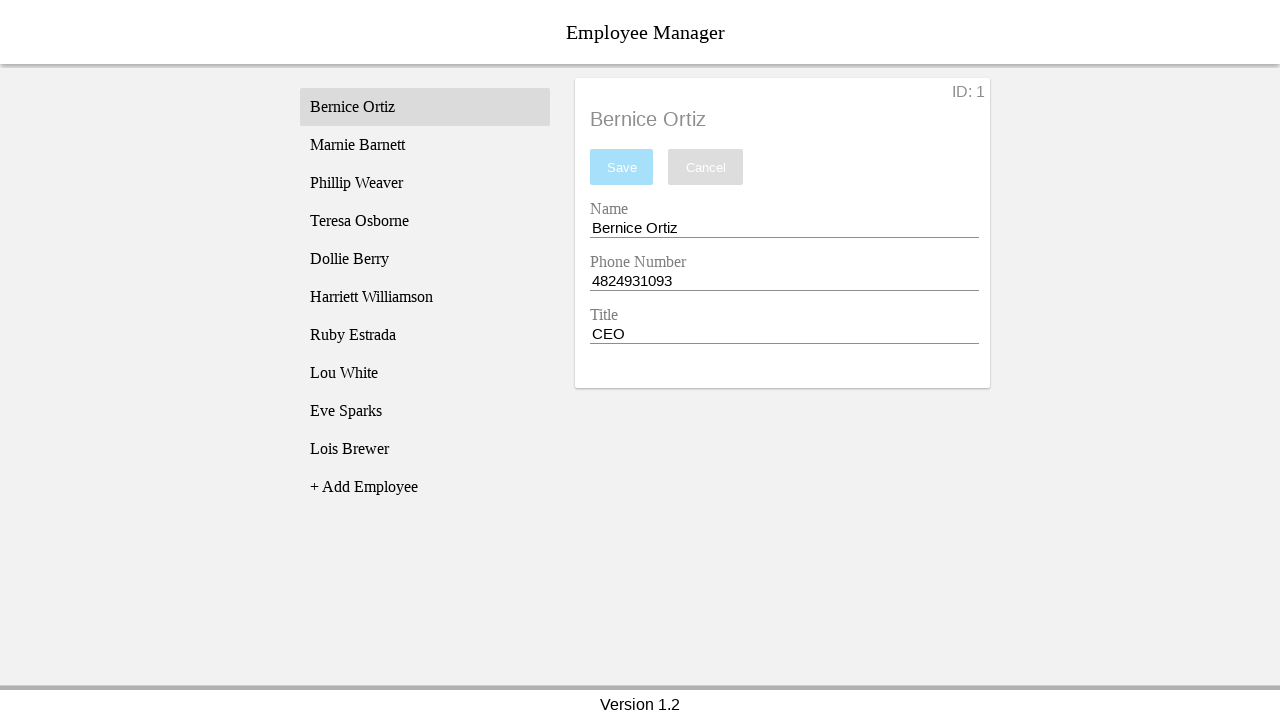

Name input field became visible
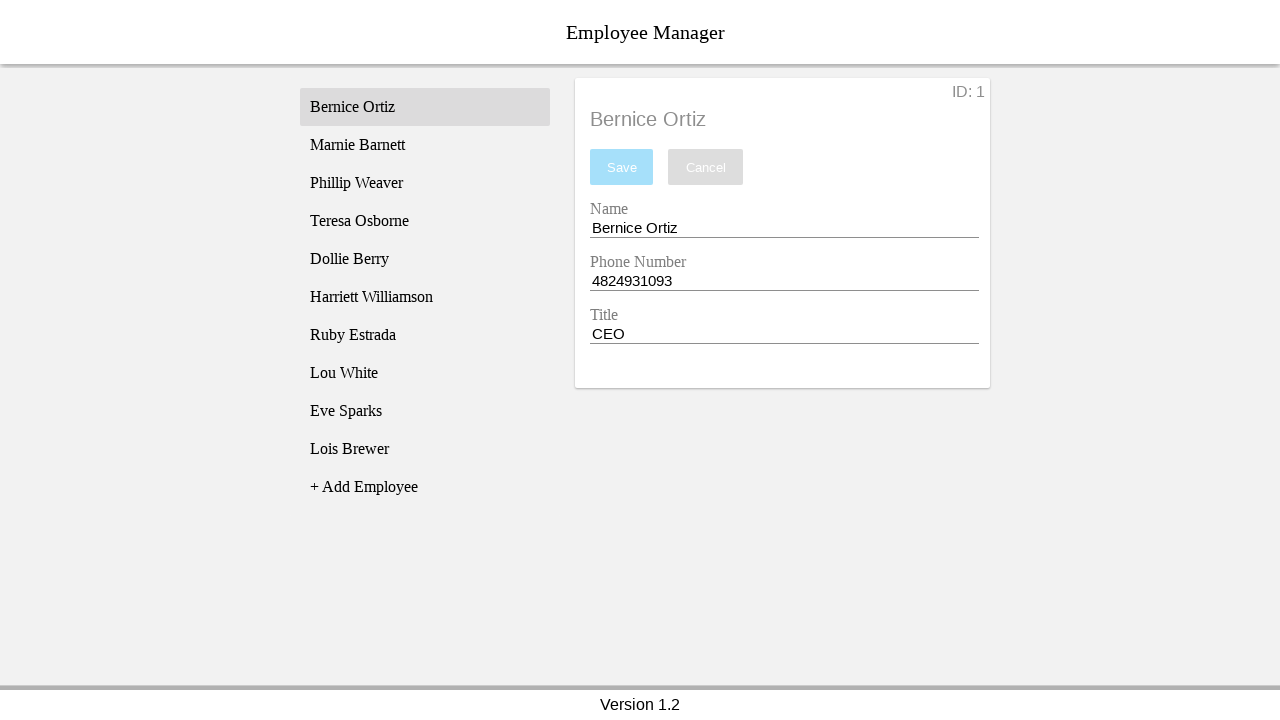

Filled name field with 'Test Name' (unsaved change) on [name='nameEntry']
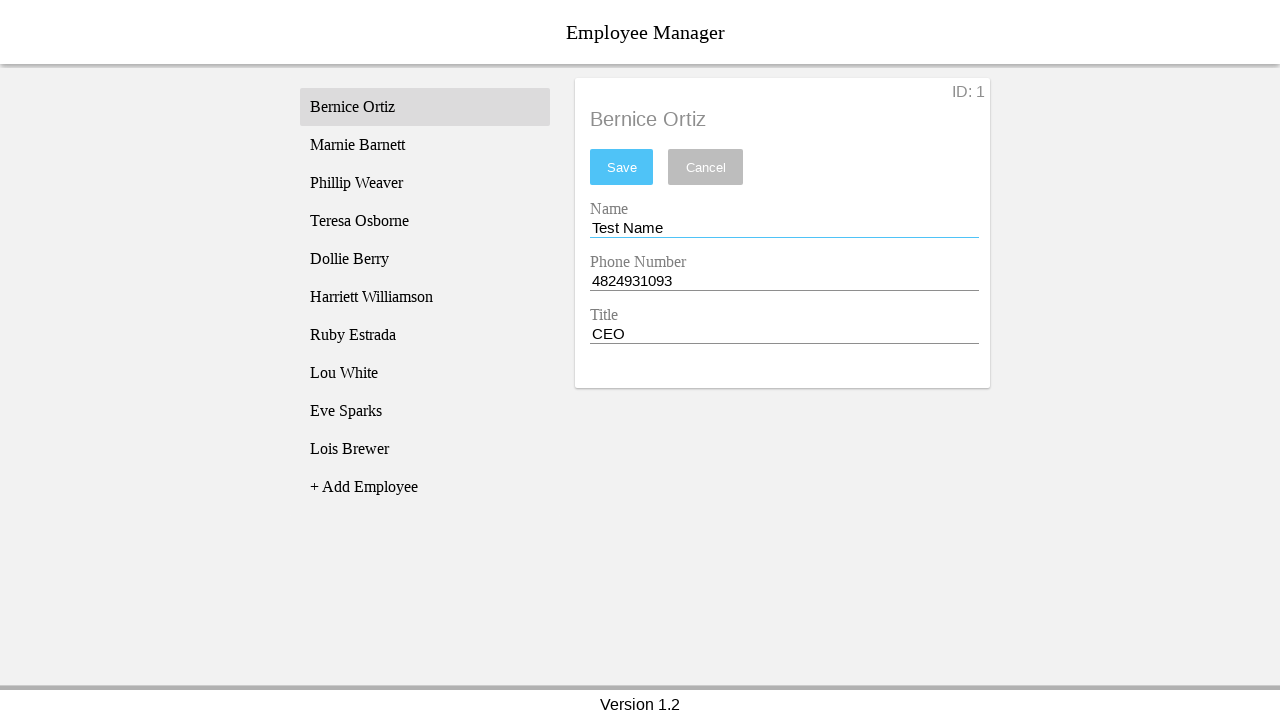

Clicked on Phillip Weaver employee to switch away at (425, 183) on [name='employee3']
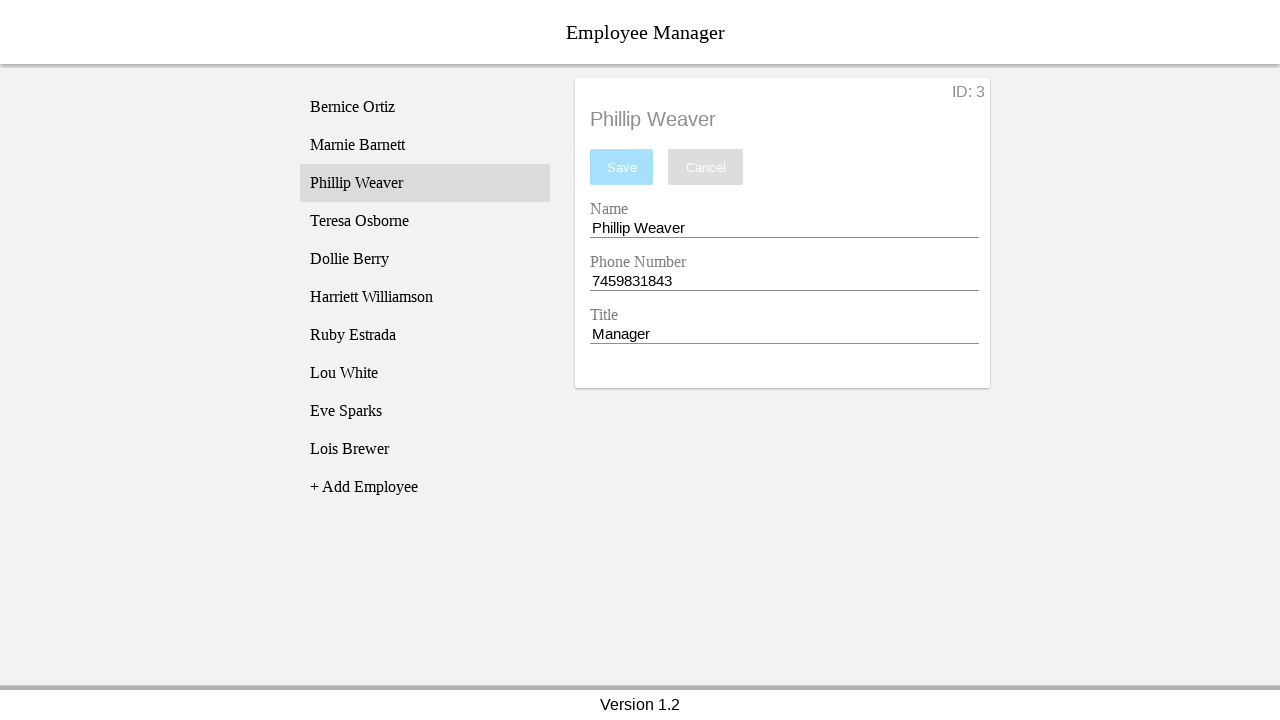

Clicked back on Bernice Ortiz employee at (425, 107) on [name='employee1']
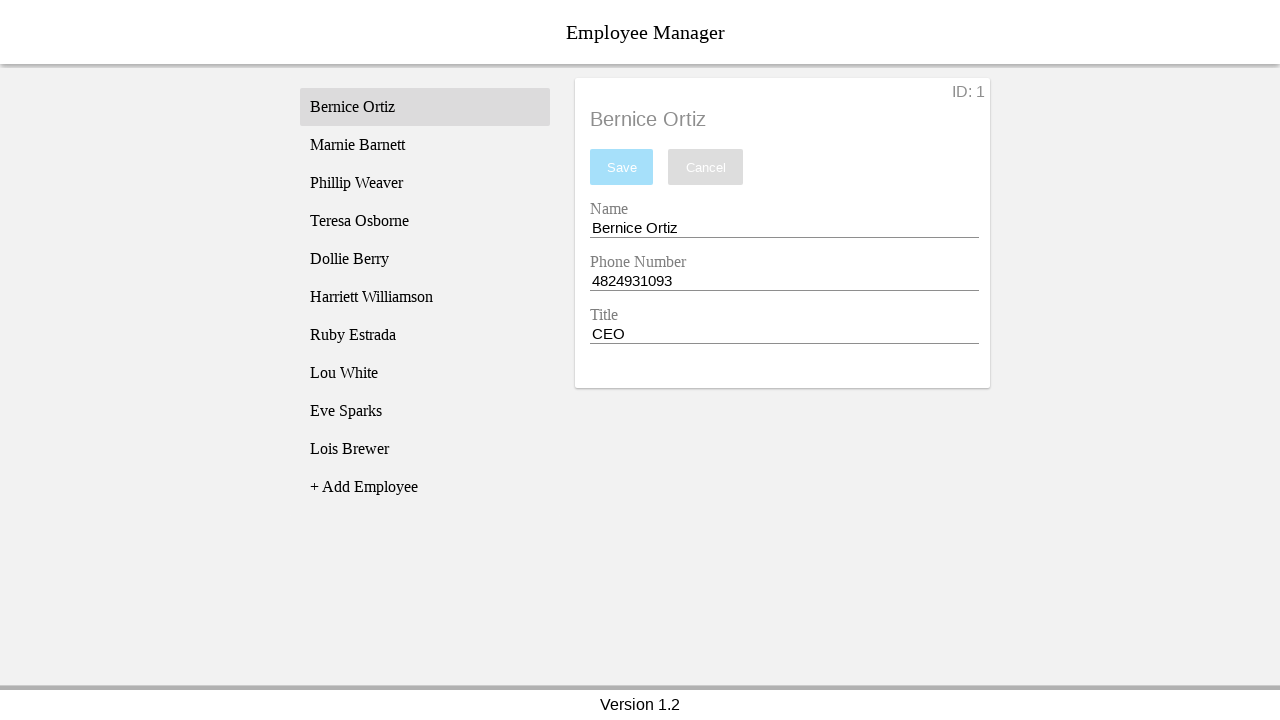

Name input field is visible after returning to Bernice Ortiz
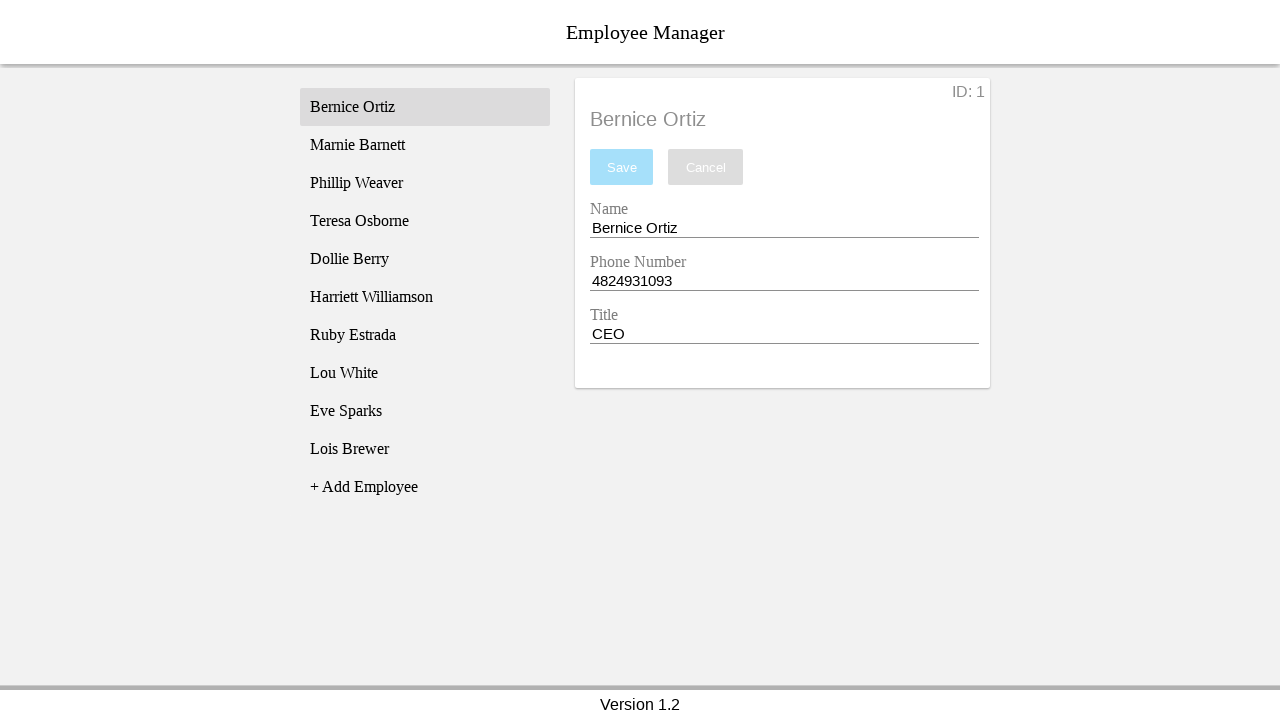

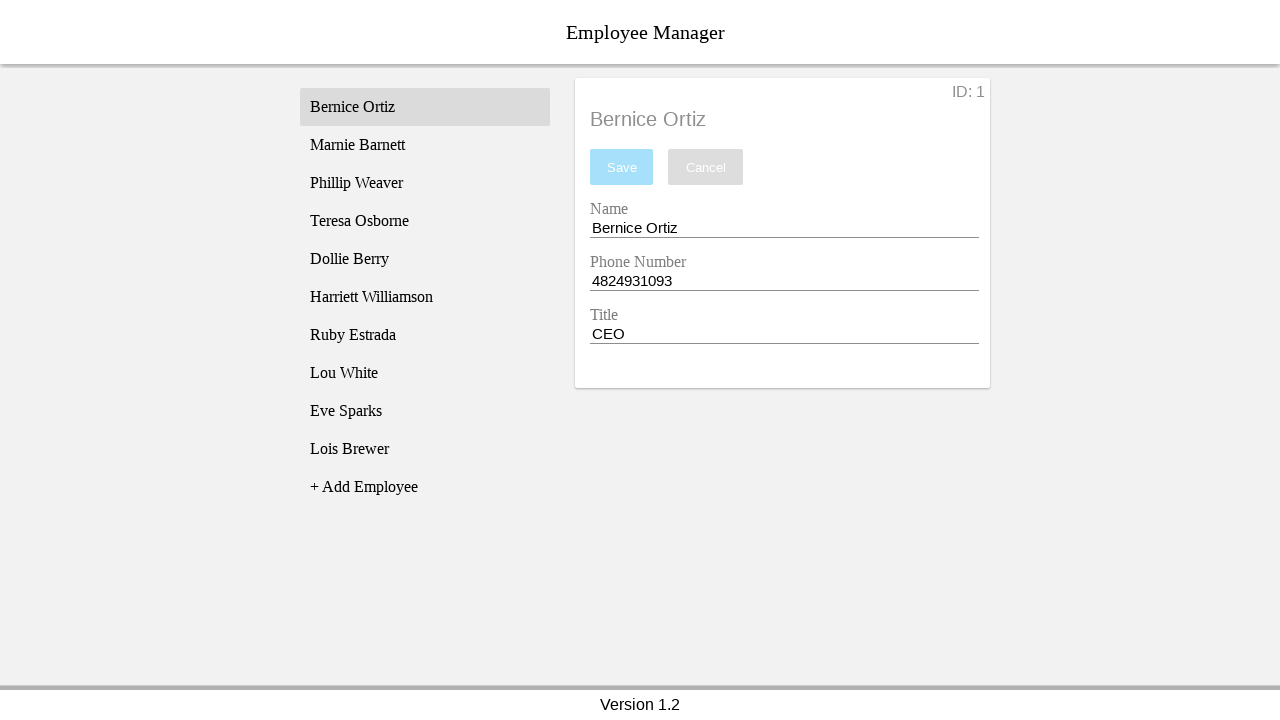